Navigates to W3Schools homepage and verifies that navigation links are present on the page

Starting URL: http://w3schools.com

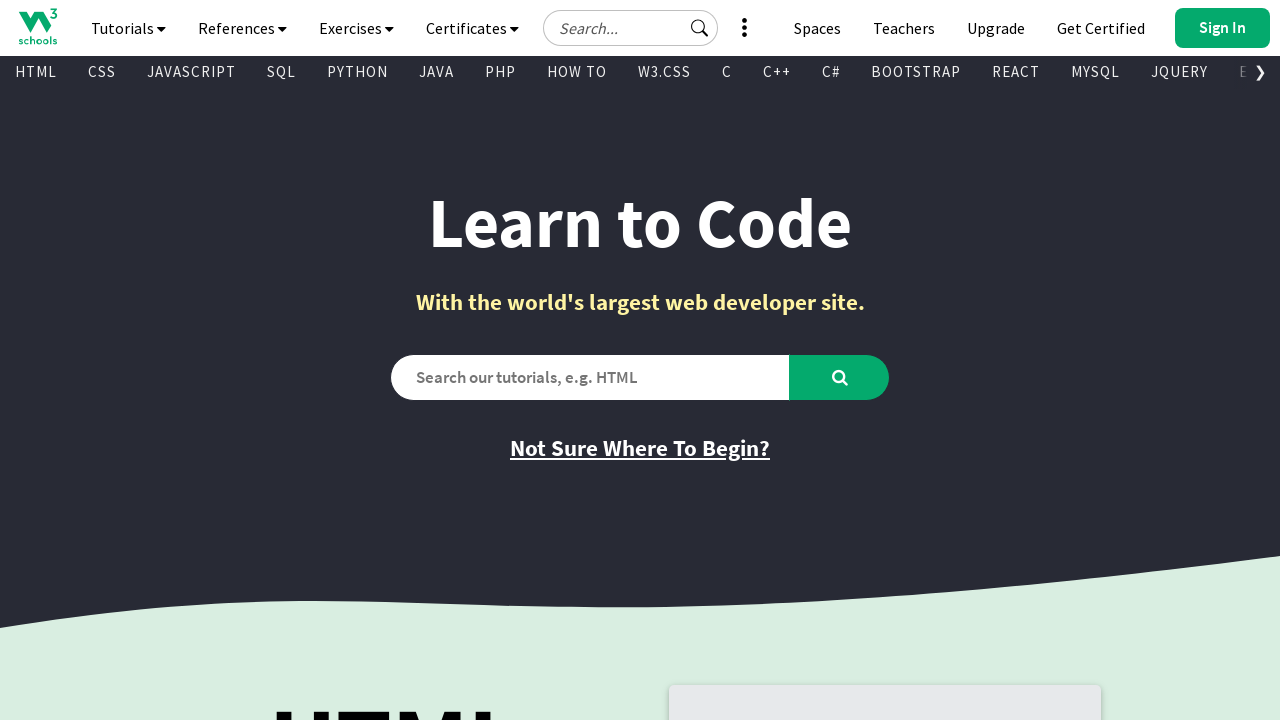

Navigated to W3Schools homepage
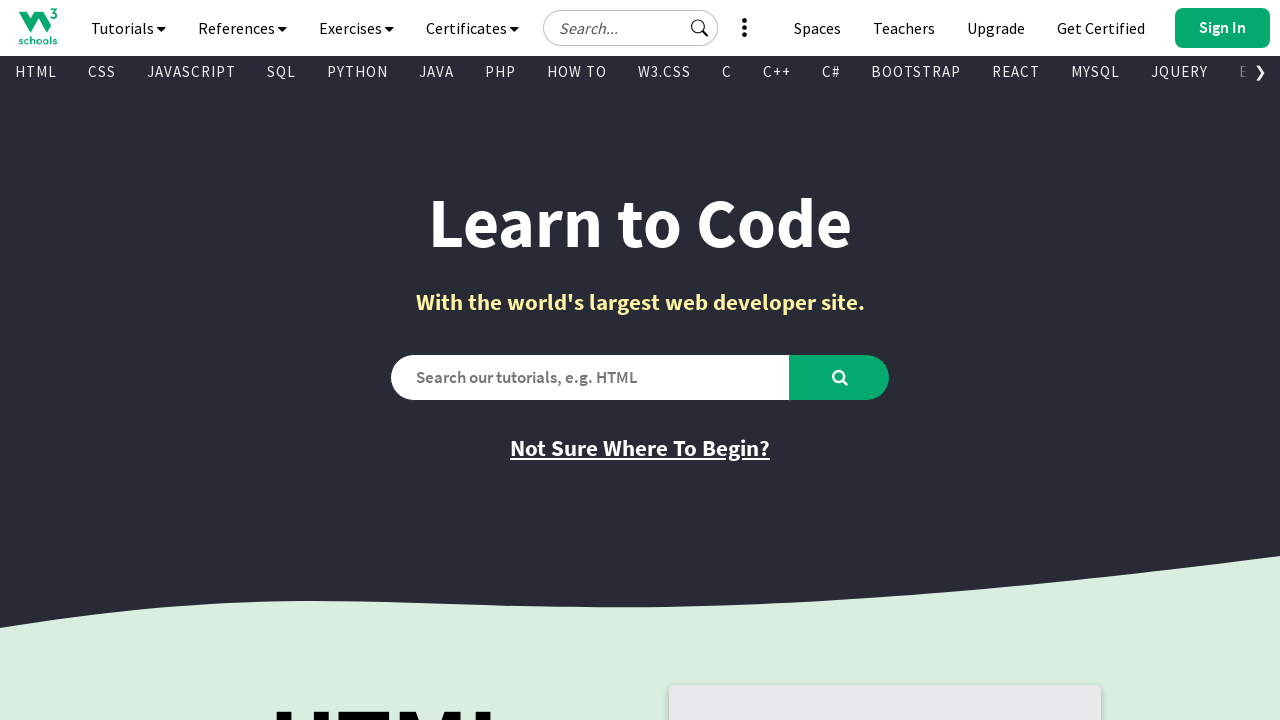

Navigation links loaded on the page
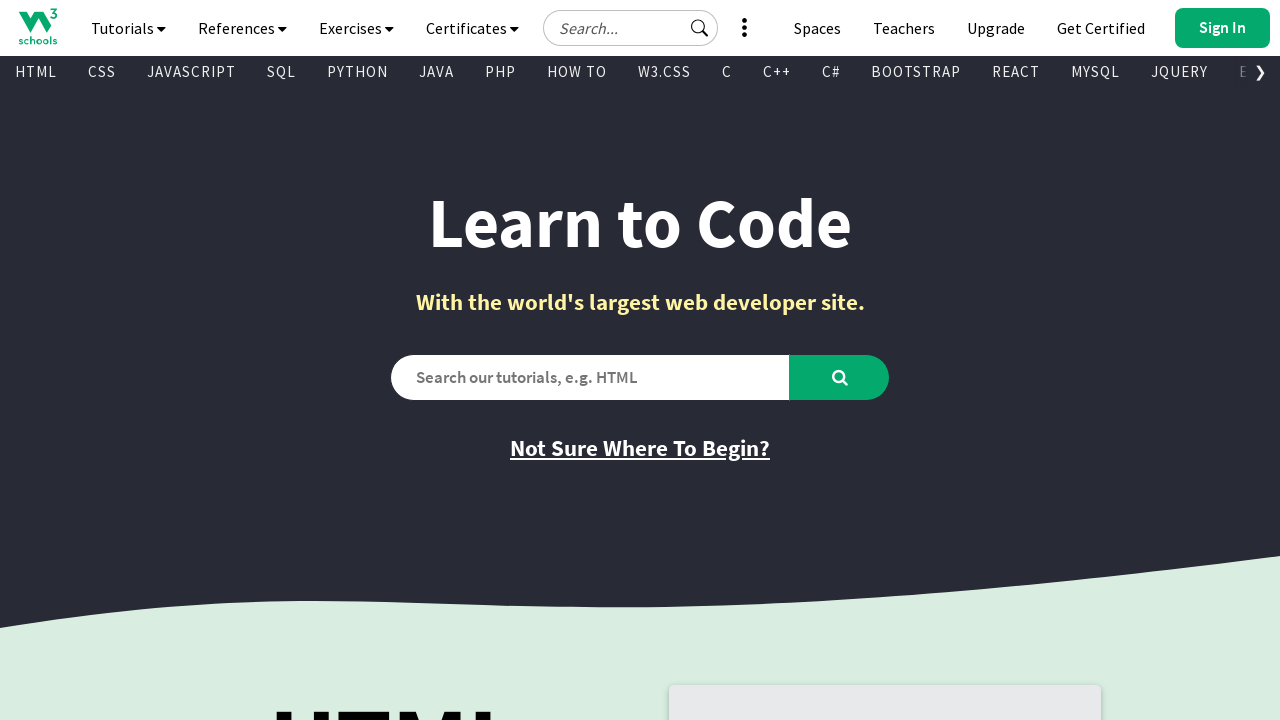

Found 797 navigation links on the page
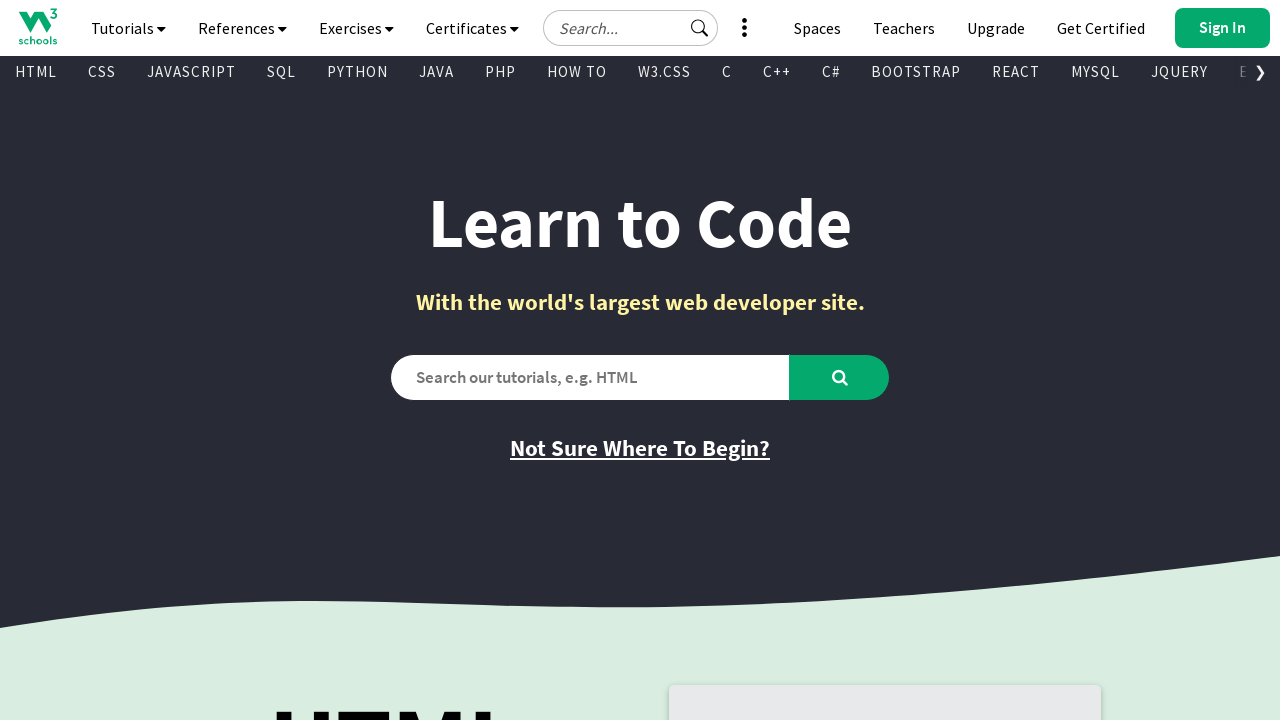

Verified that navigation links are present on W3Schools homepage
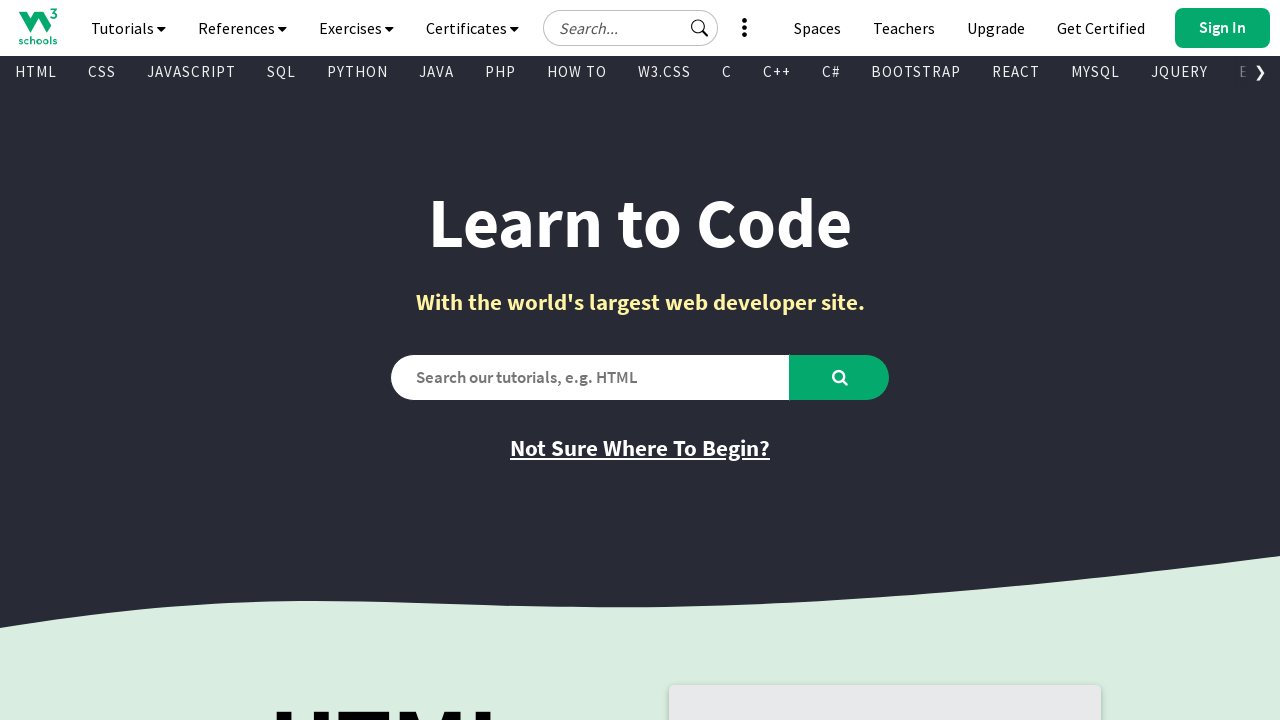

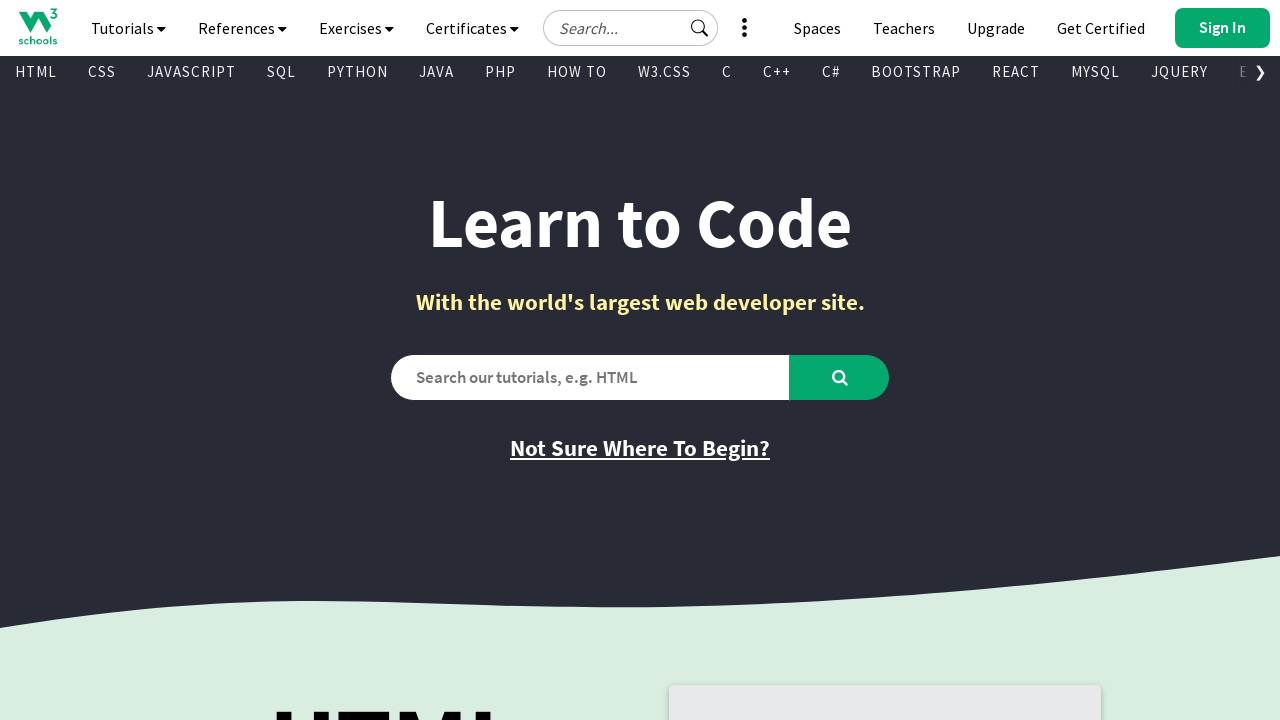